Tests drag and drop functionality by dragging column A to column B and then dragging column B back to column A's position on the Heroku test app.

Starting URL: http://the-internet.herokuapp.com/drag_and_drop

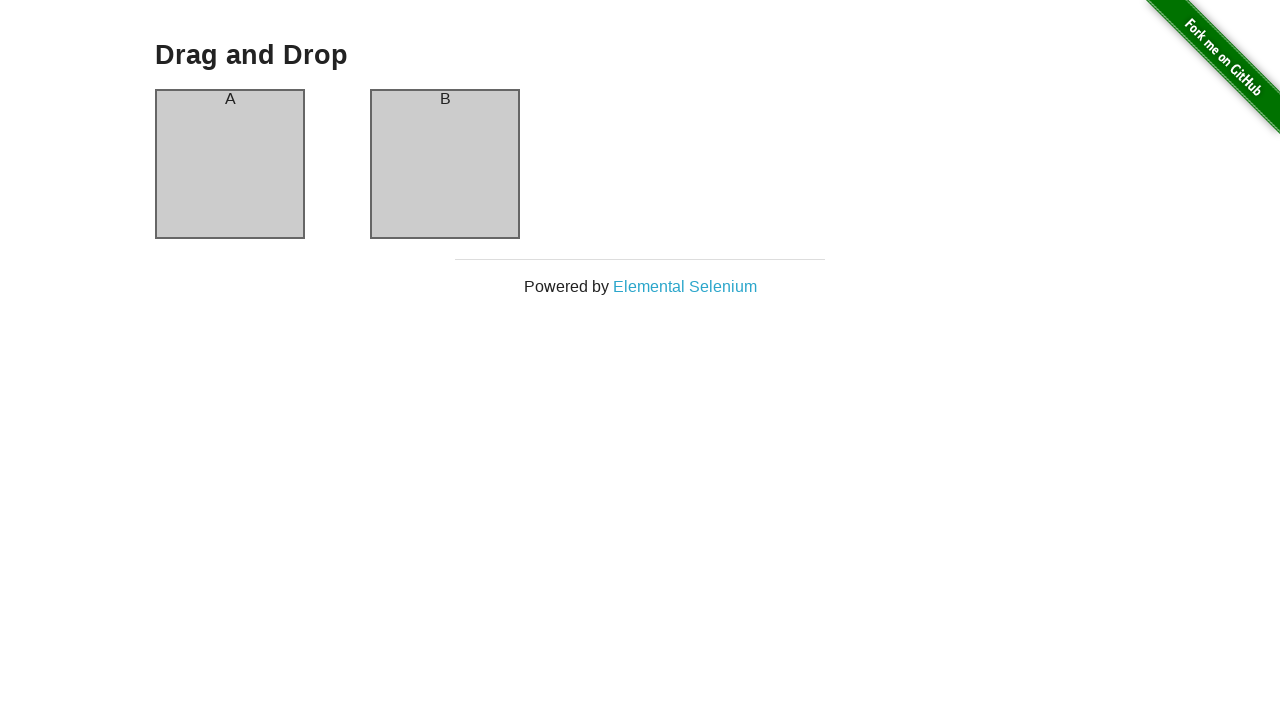

Located column A element
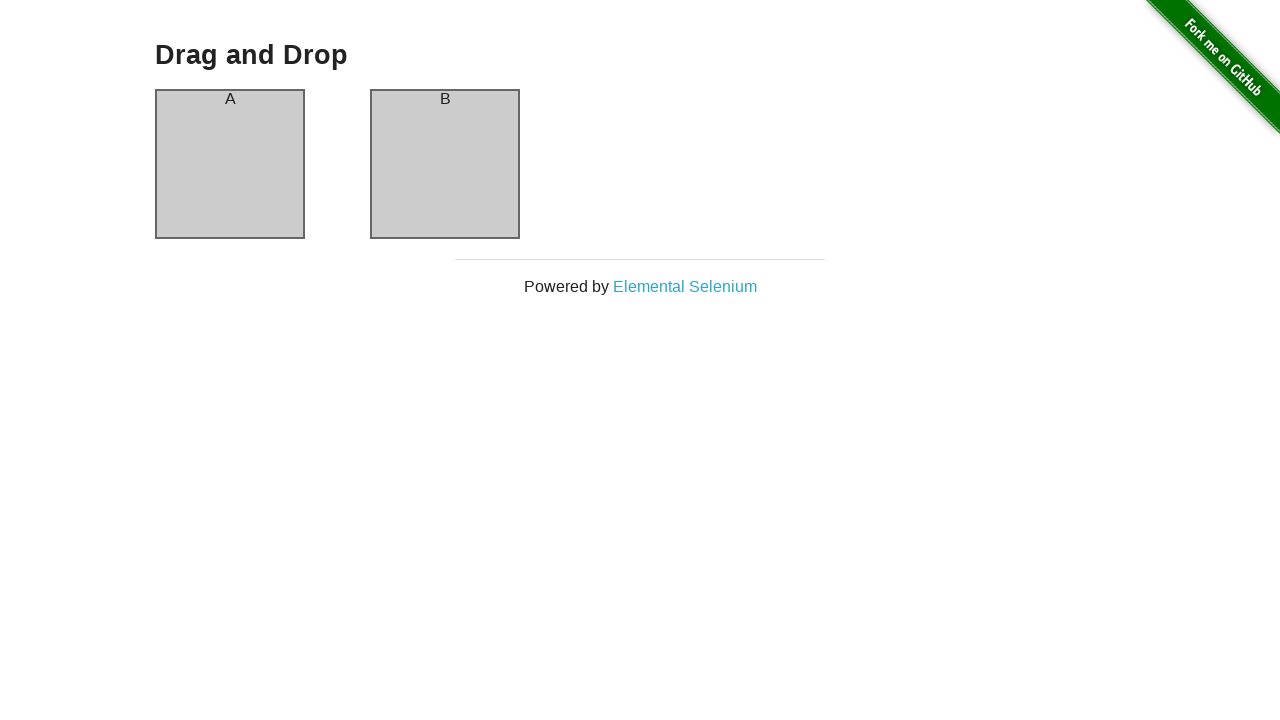

Located column B element
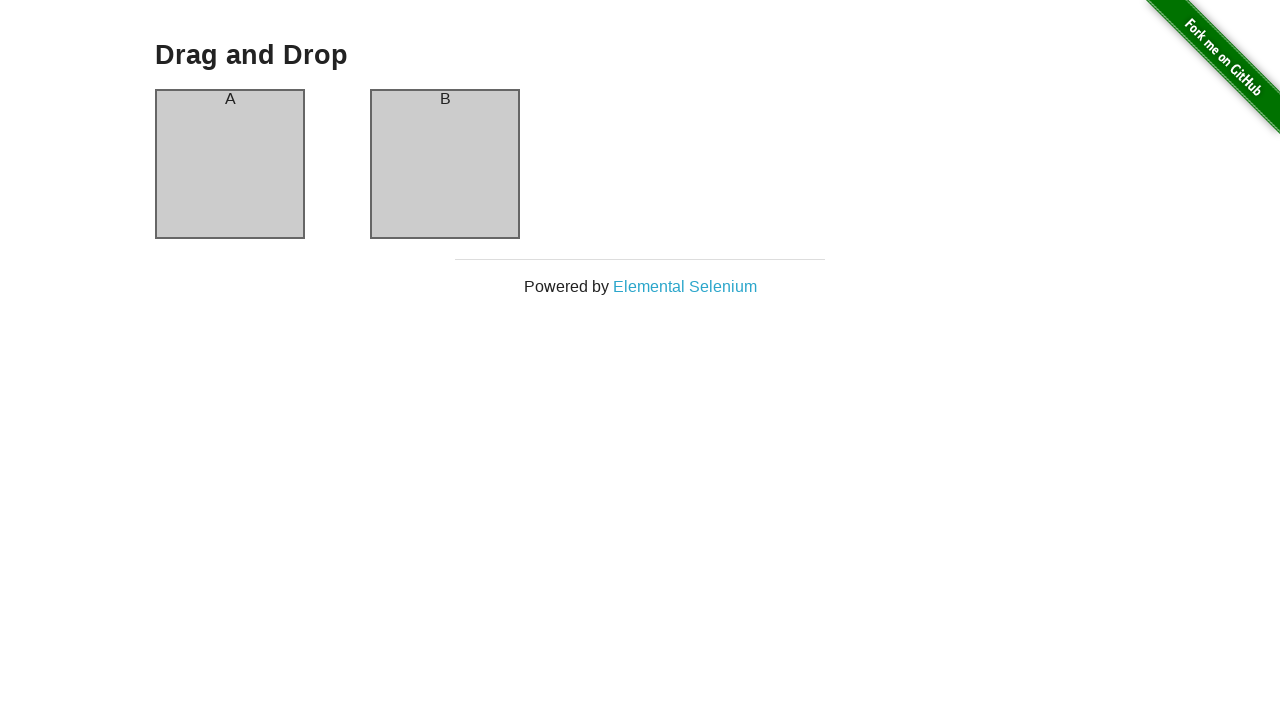

Dragged column A to column B position at (445, 164)
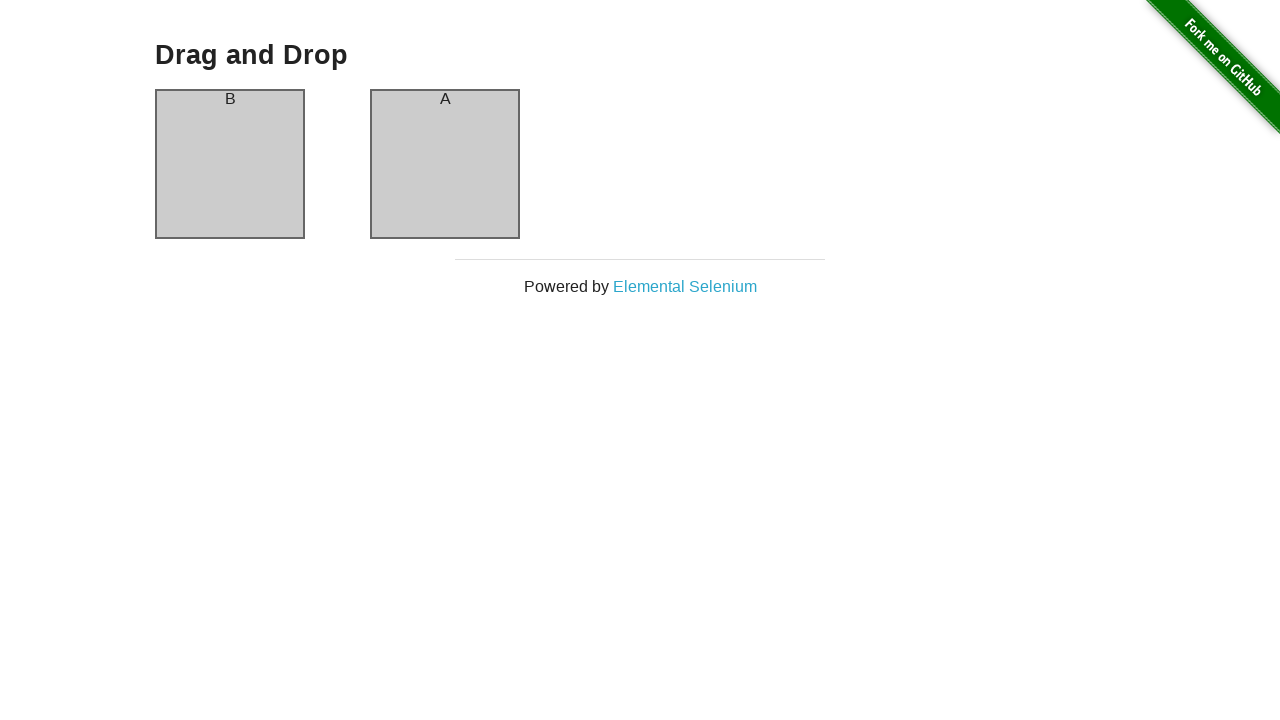

Dragged column B back to column A position at (230, 164)
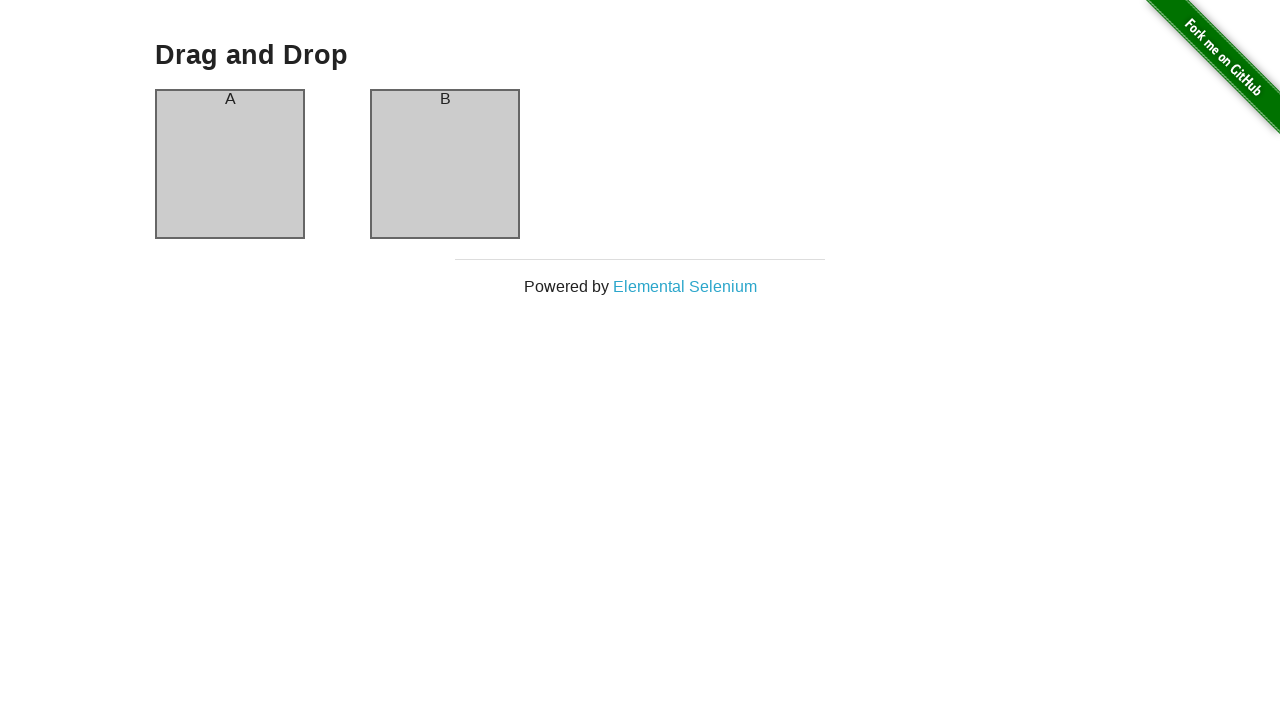

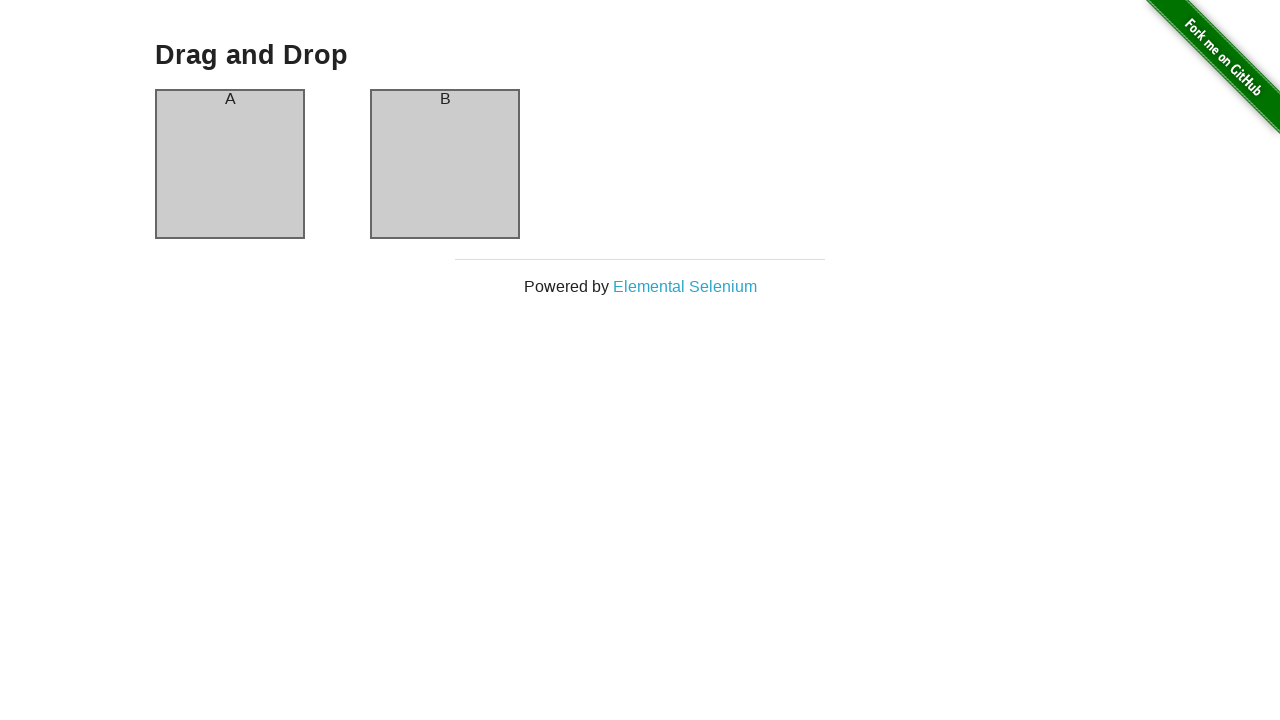